Navigates to zlti.com and verifies that links are present on the page

Starting URL: http://www.zlti.com

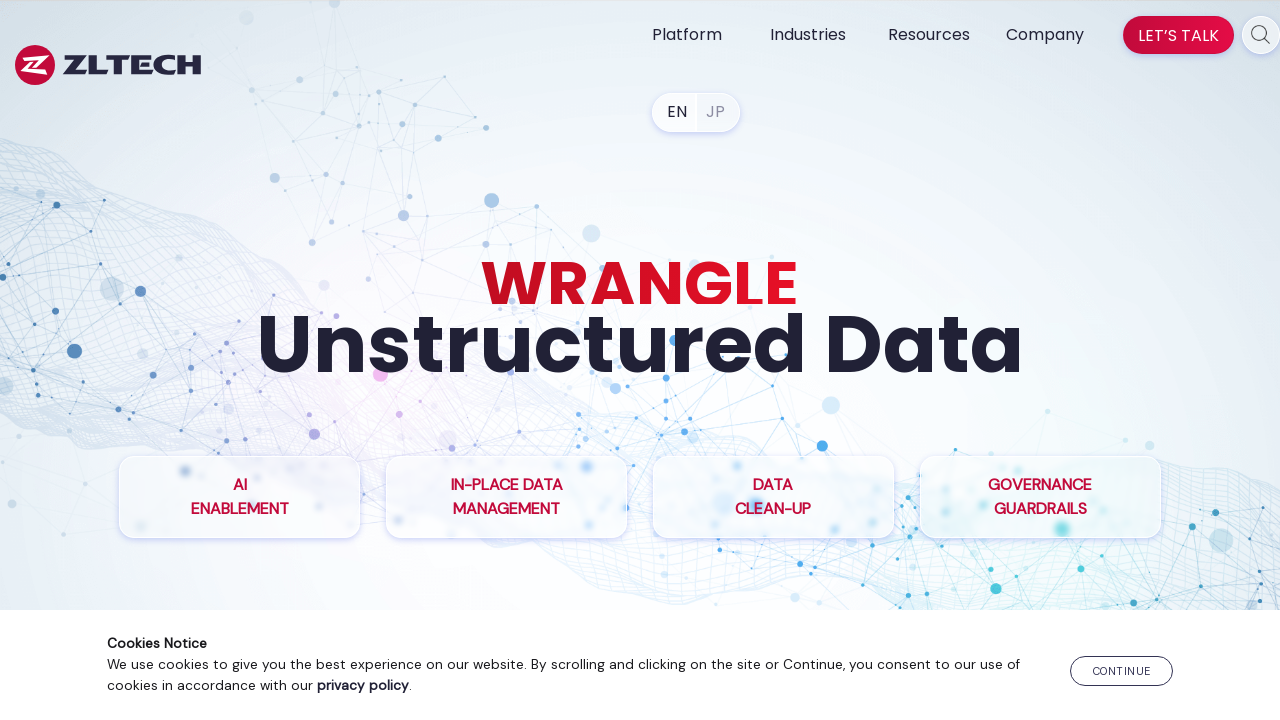

Navigated to http://www.zlti.com
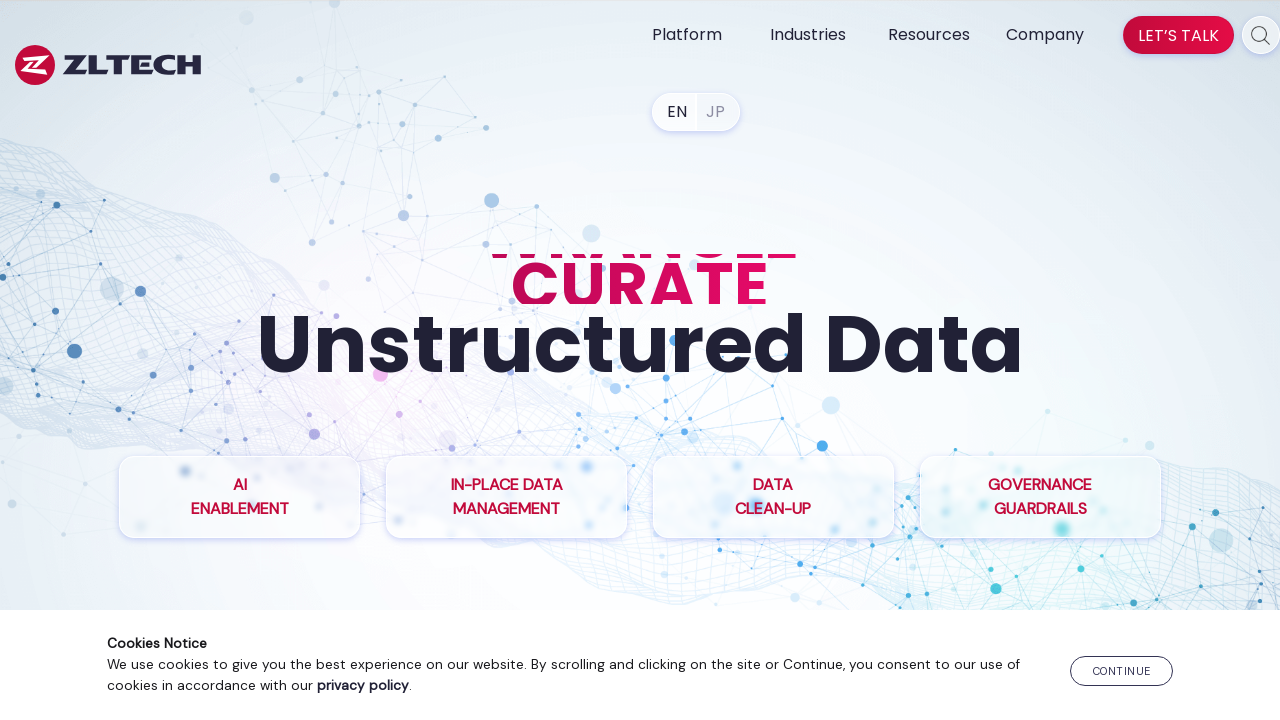

Waited for links to be present on the page
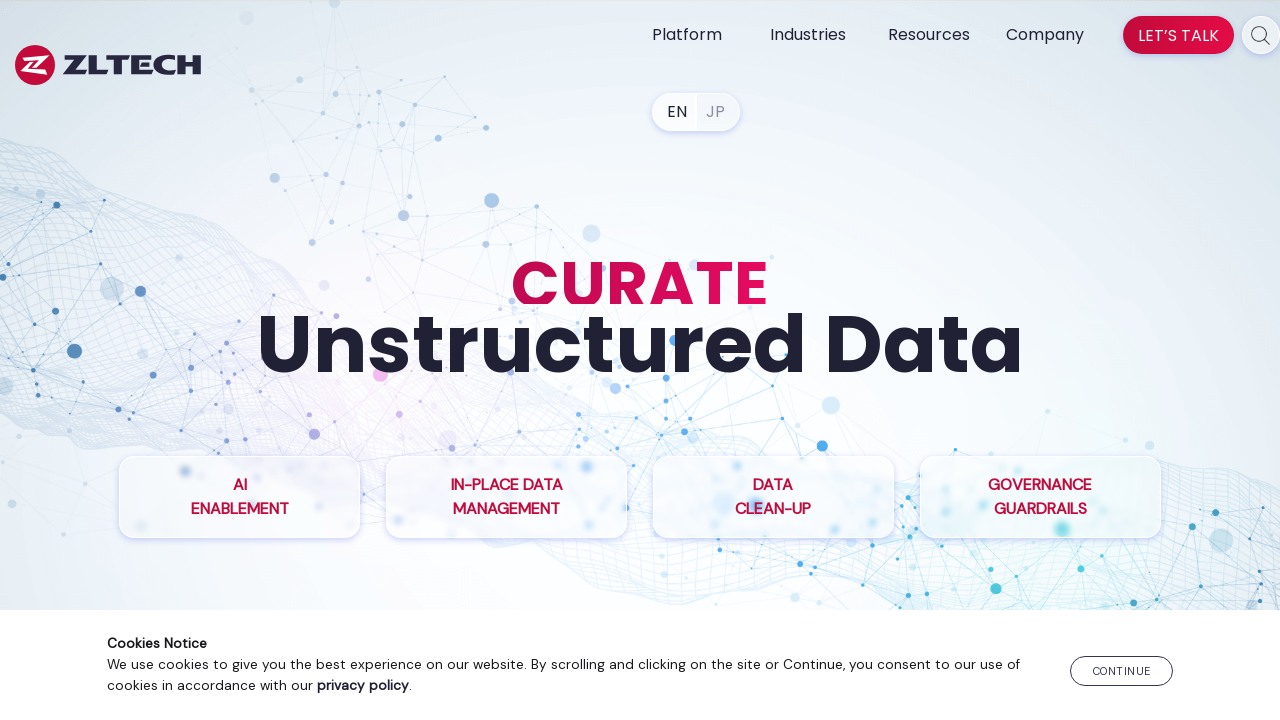

Located all links on the page
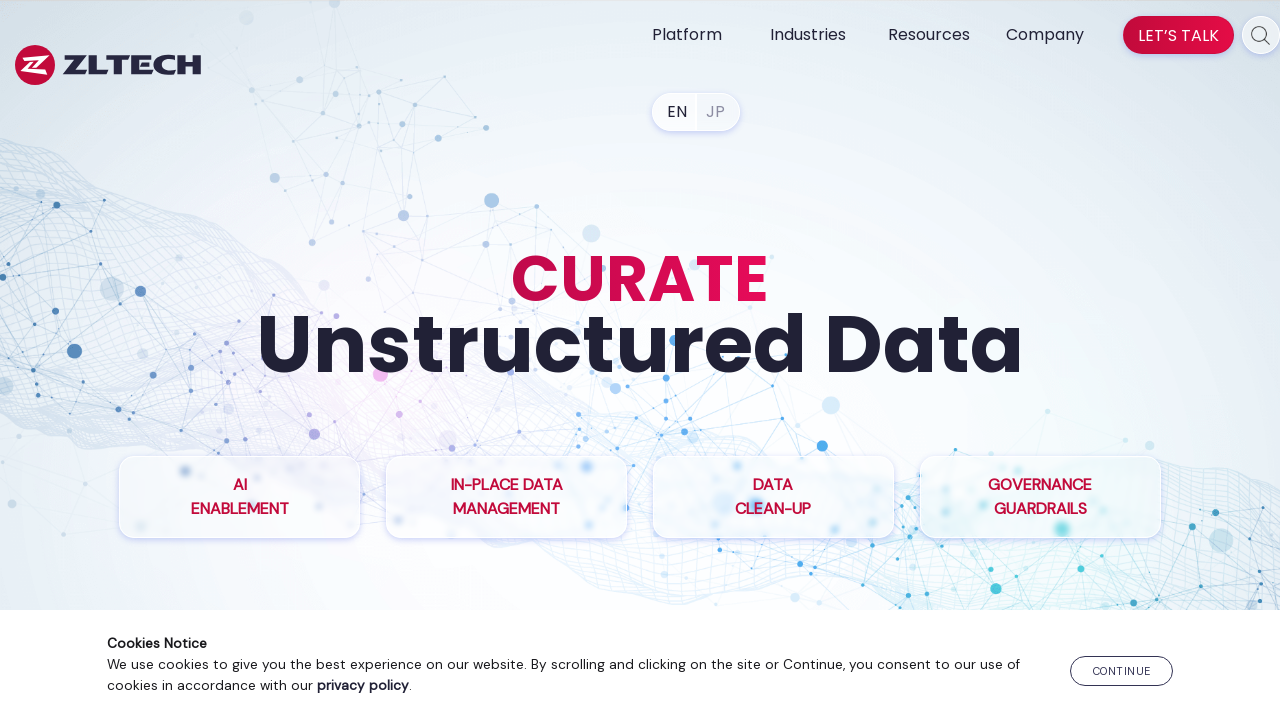

Verified that links are present on the page
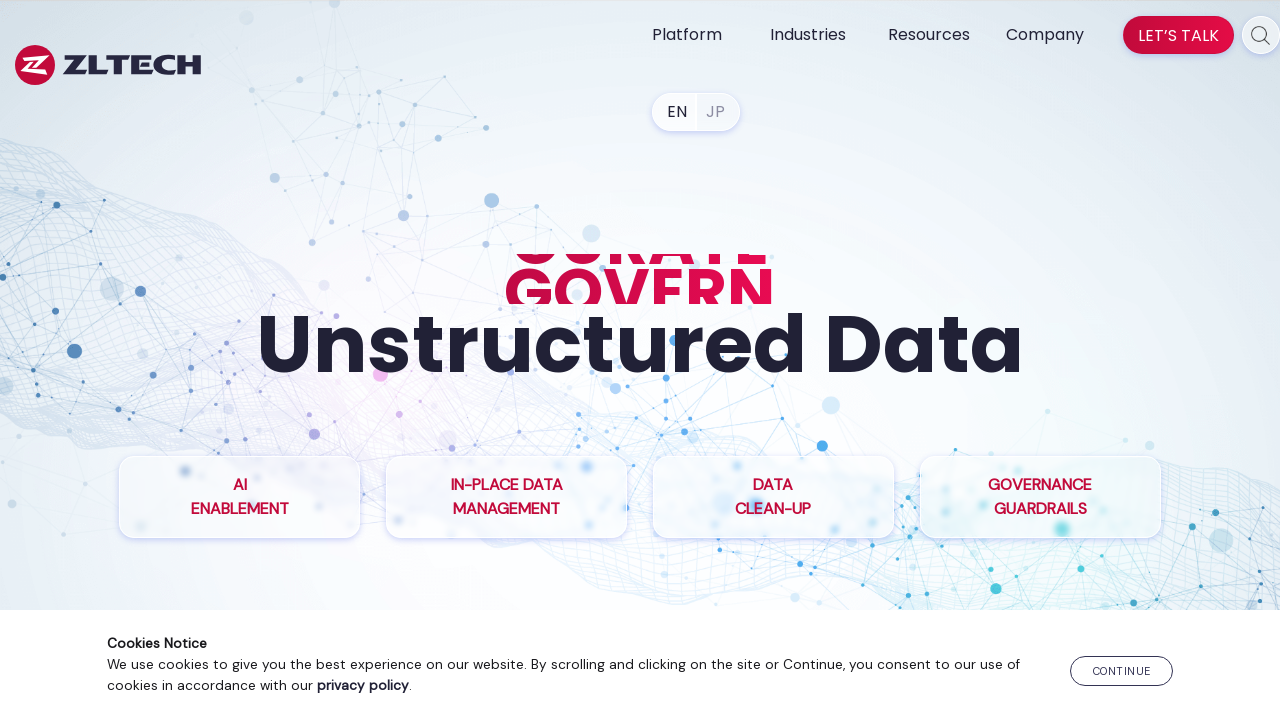

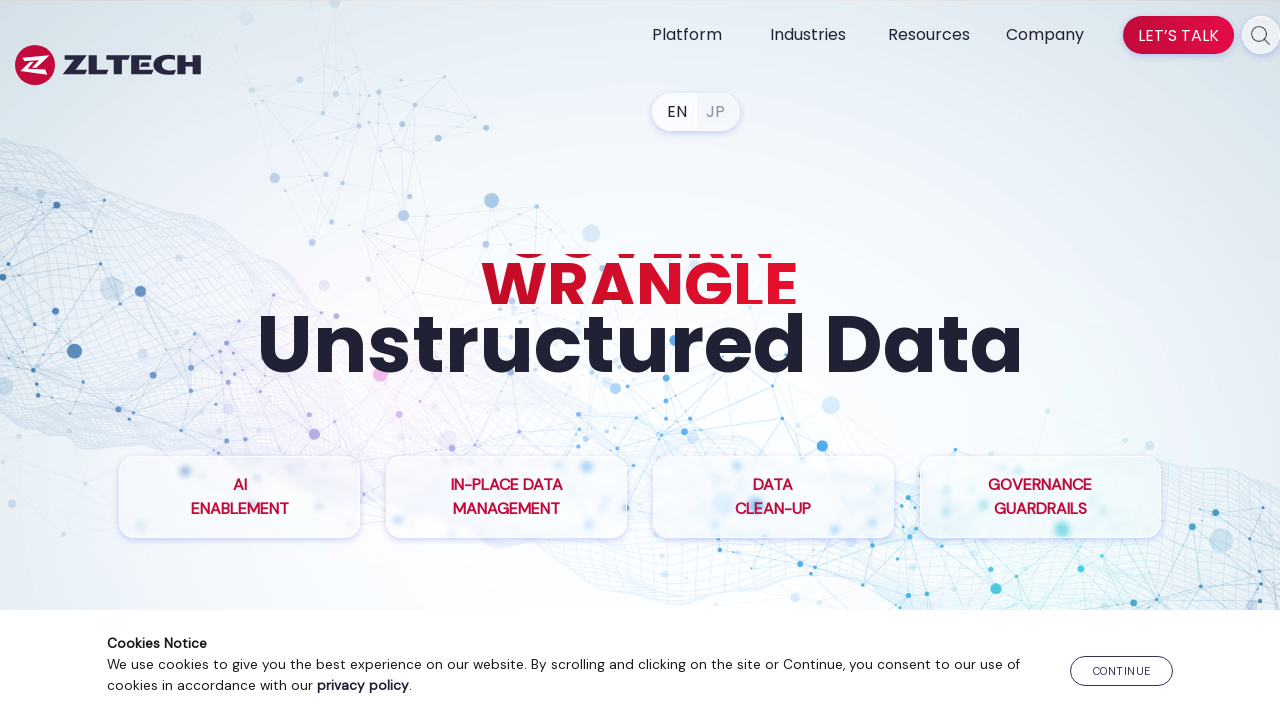